Tests JavaScript prompt dialog by clicking the prompt button, entering text "Cansu", accepting it, and verifying the result contains the entered text

Starting URL: https://testotomasyonu.com/javascriptAlert

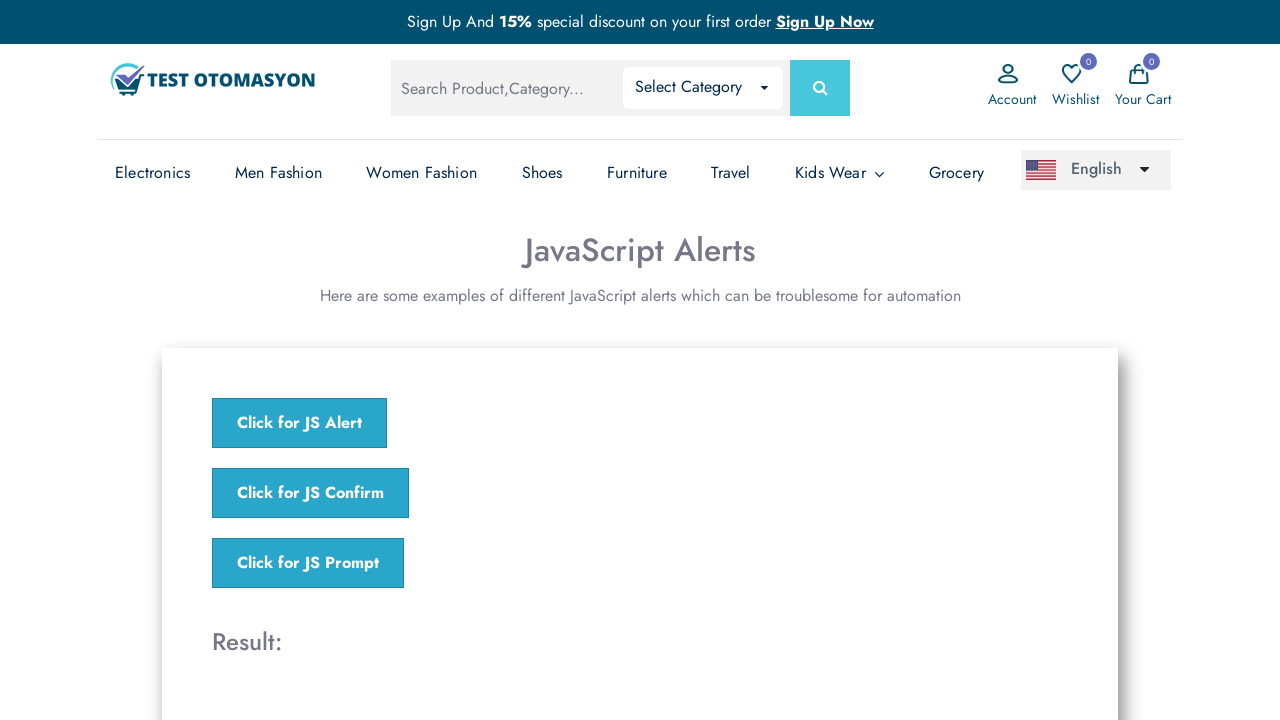

Set up dialog handler to accept prompt with text 'Cansu'
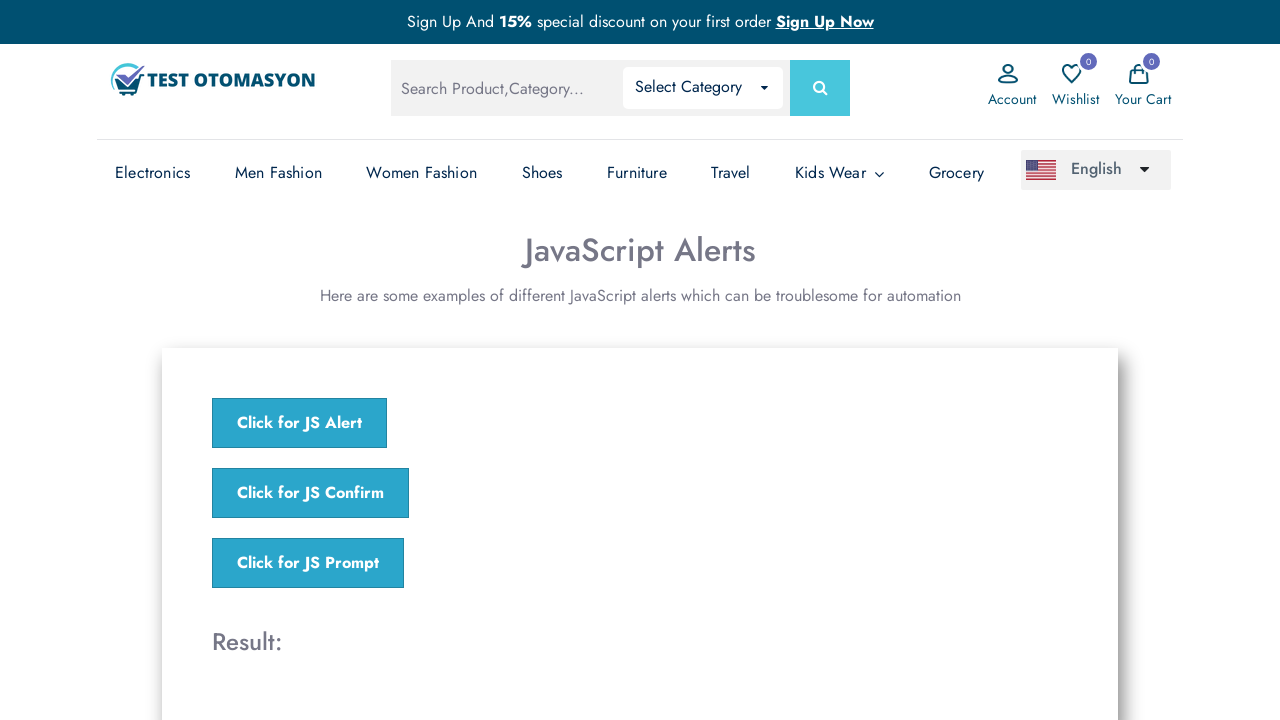

Clicked on the JS Prompt button at (308, 563) on text='Click for JS Prompt'
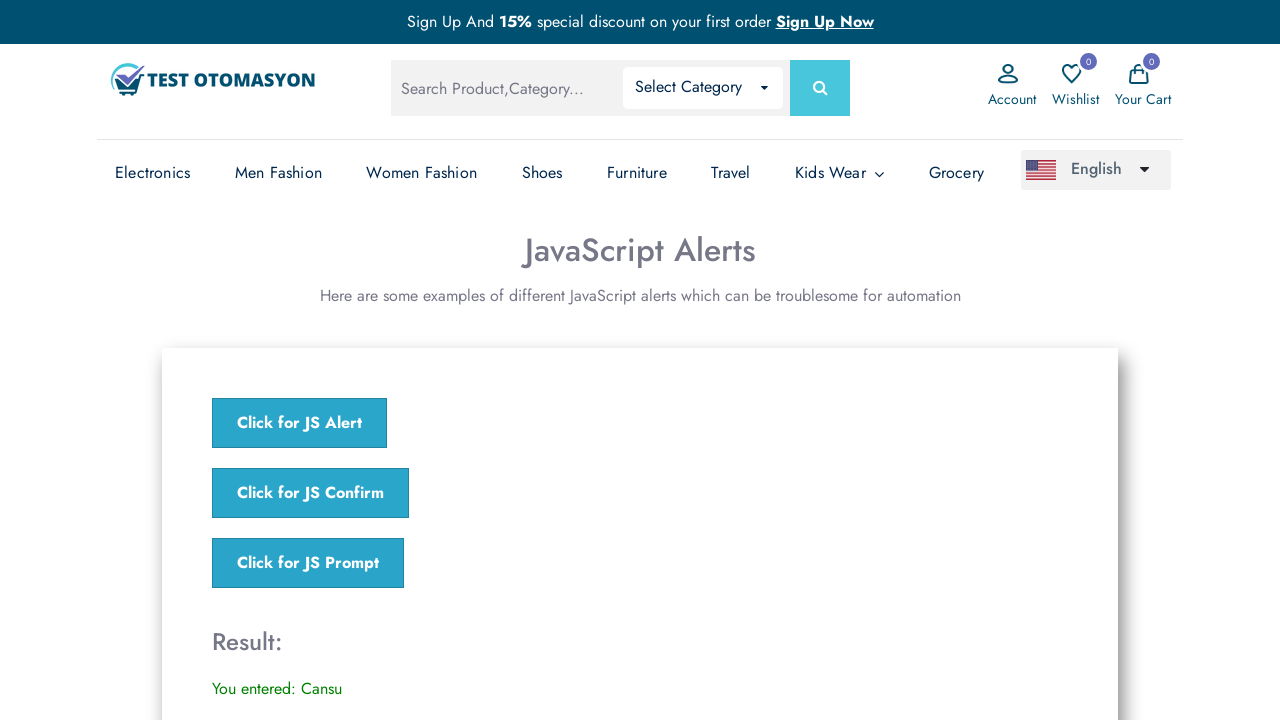

Prompt dialog result element loaded
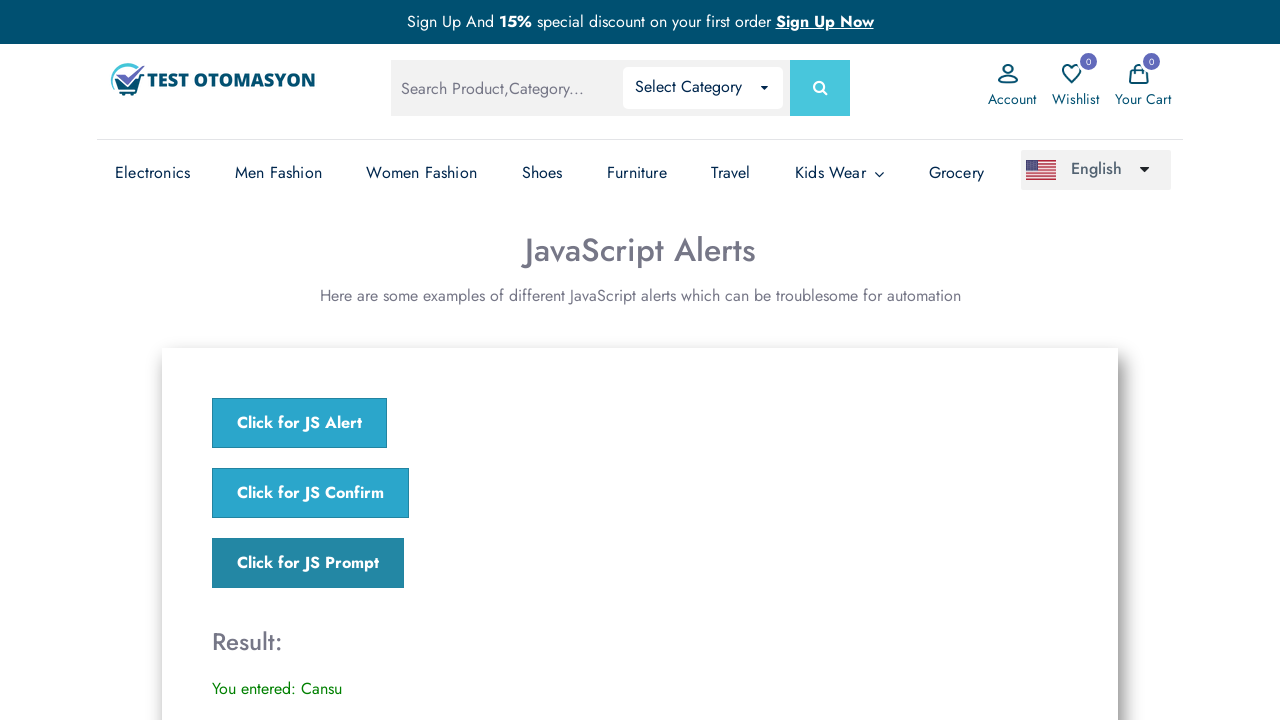

Retrieved result text from #result element
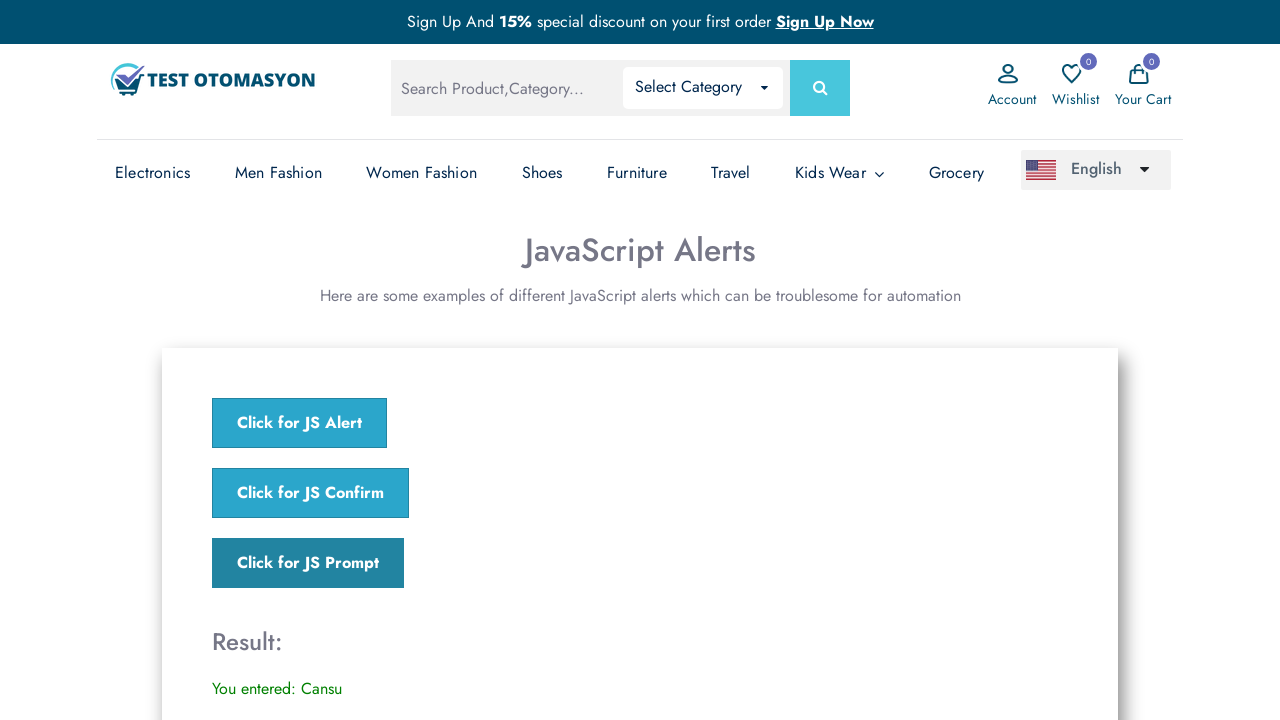

Verified that result text contains 'Cansu'
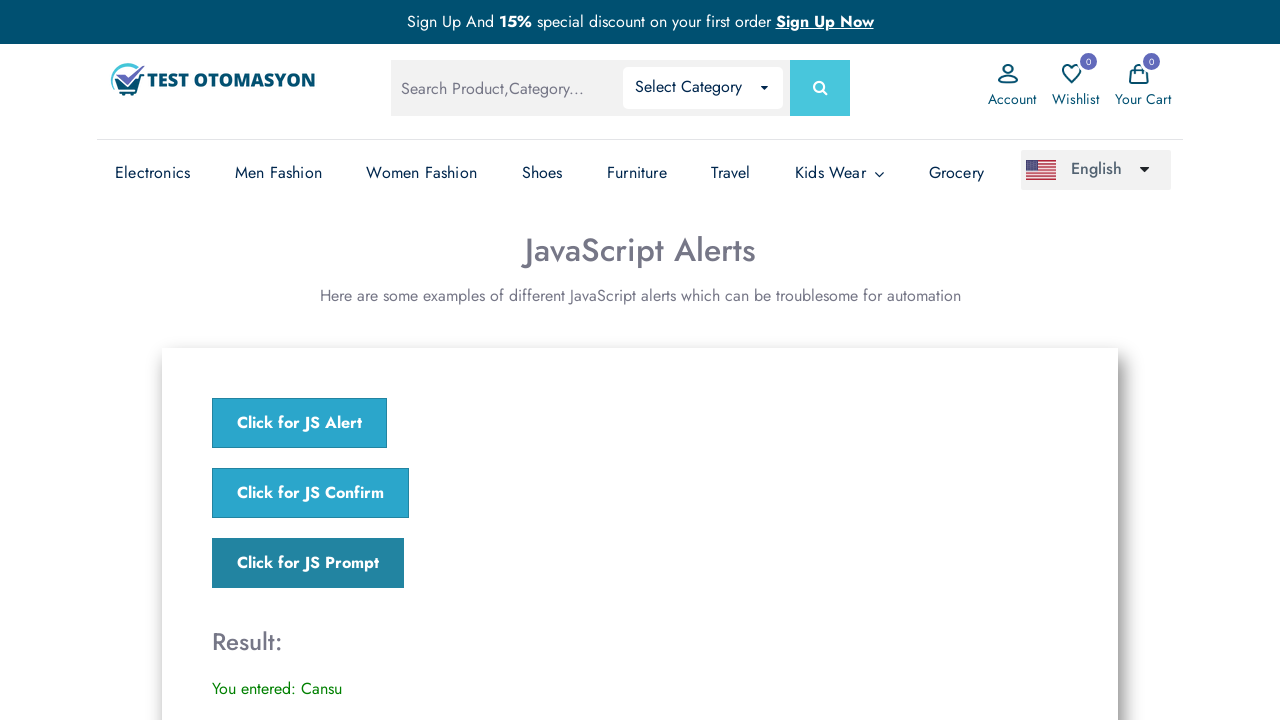

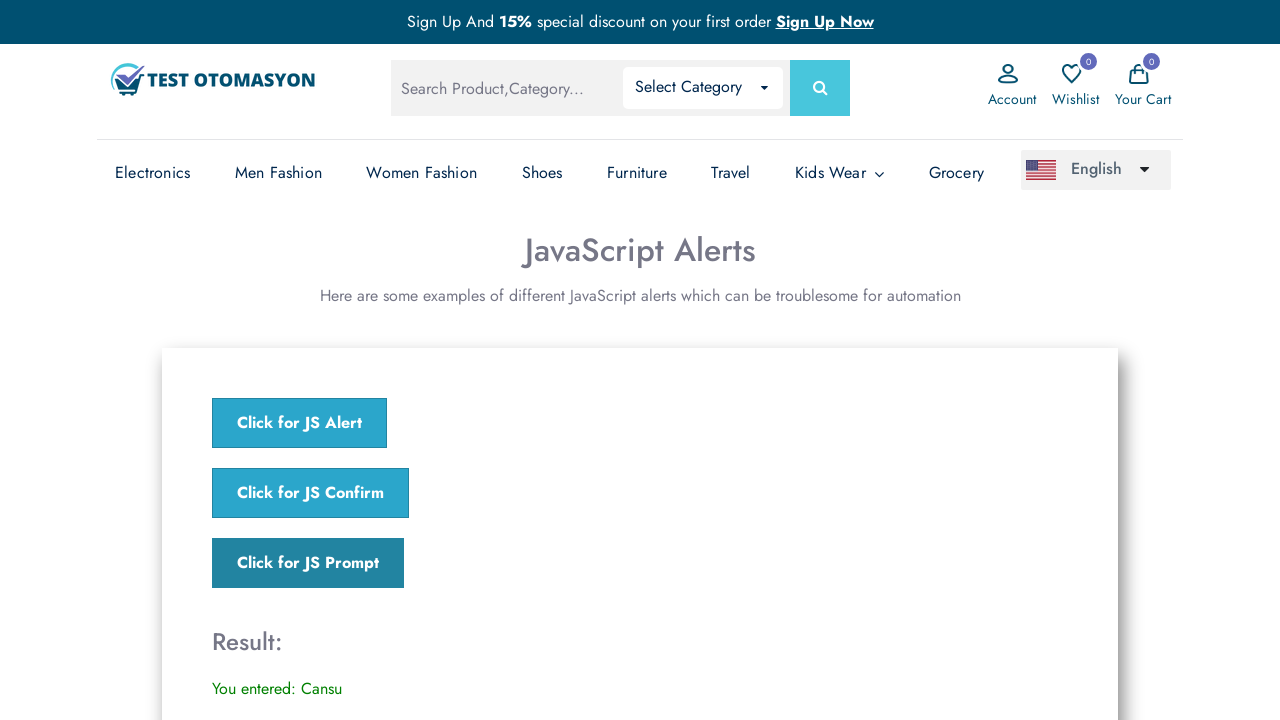